Tests that clicking Clear completed button removes completed items from the list

Starting URL: https://demo.playwright.dev/todomvc

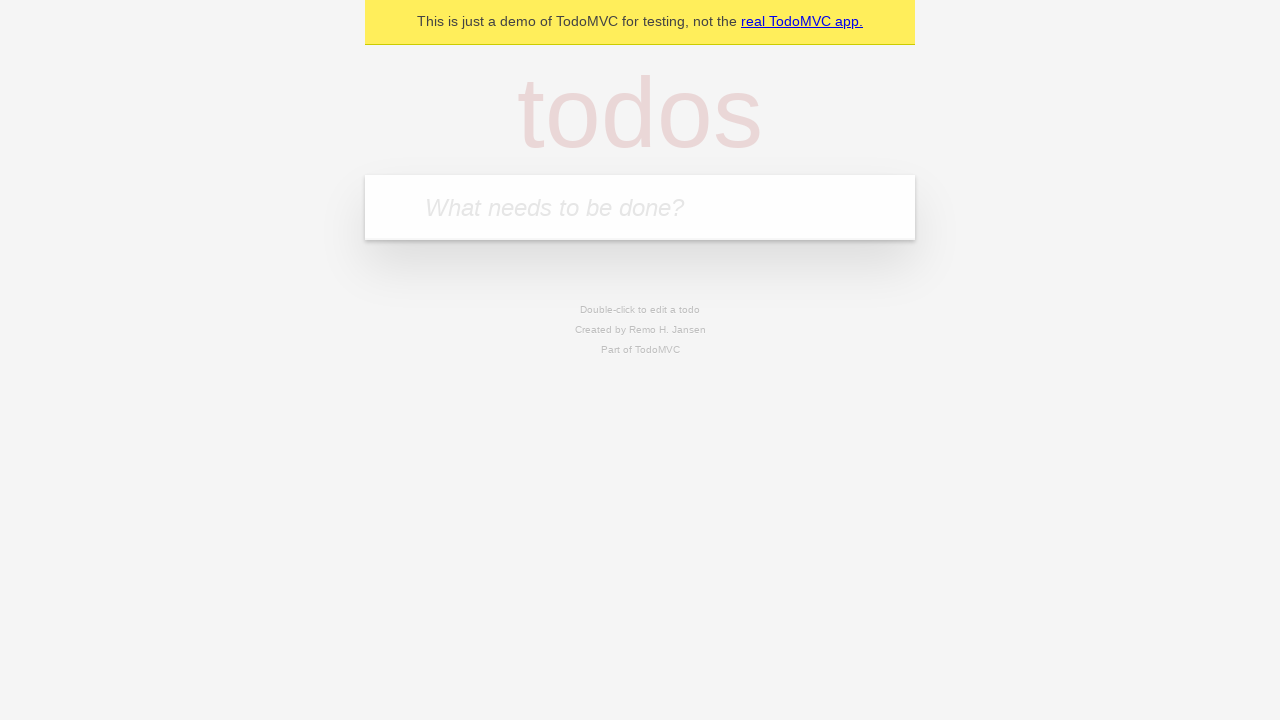

Filled todo input with 'buy some cheese' on internal:attr=[placeholder="What needs to be done?"i]
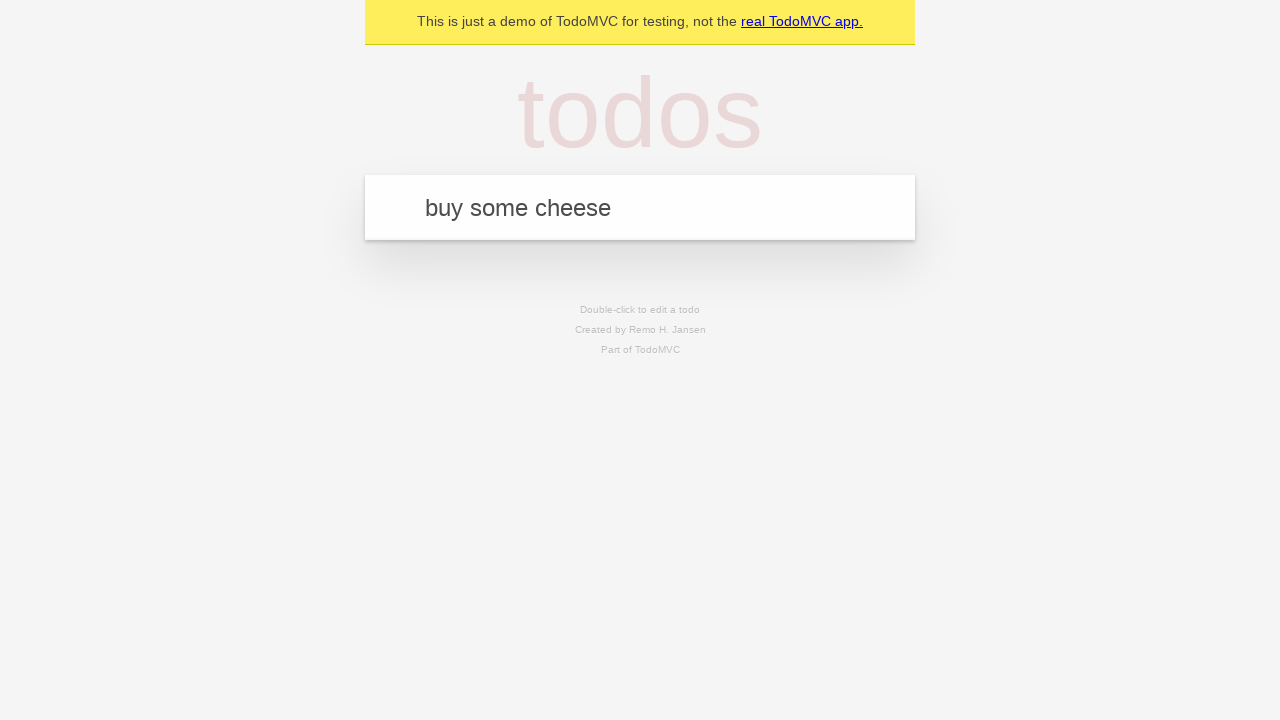

Pressed Enter to add 'buy some cheese' to the list on internal:attr=[placeholder="What needs to be done?"i]
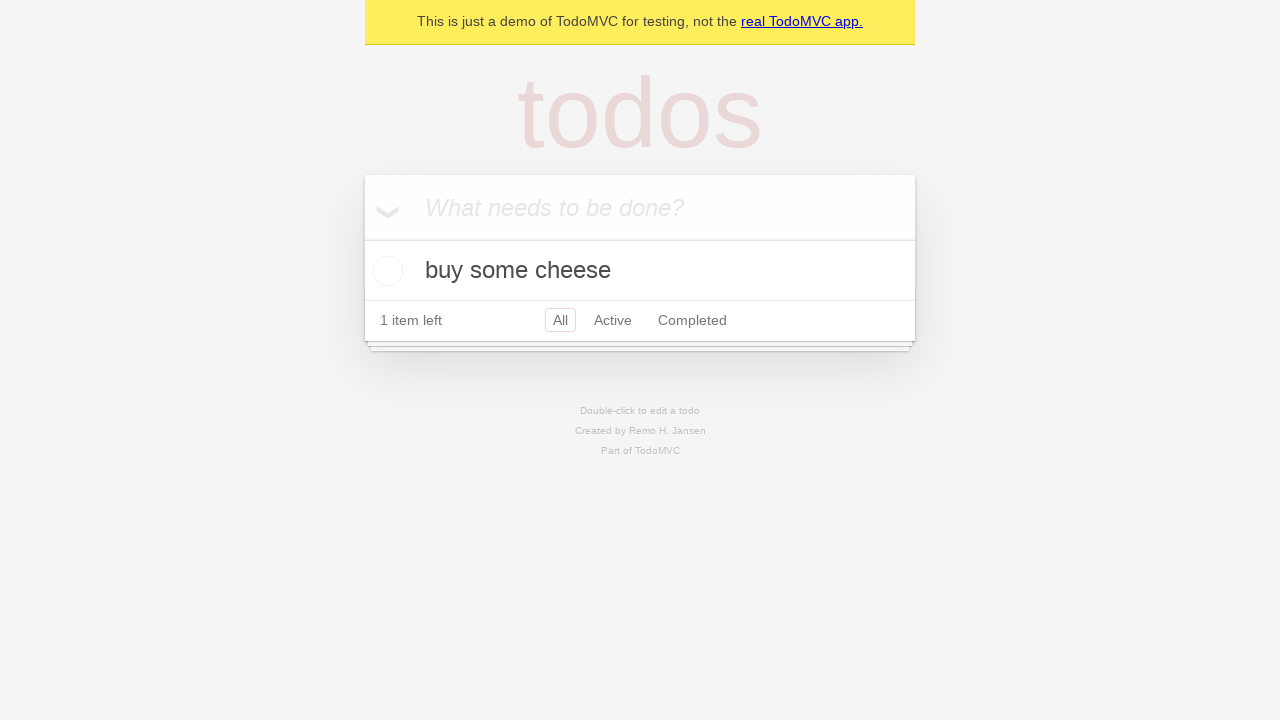

Filled todo input with 'feed the cat' on internal:attr=[placeholder="What needs to be done?"i]
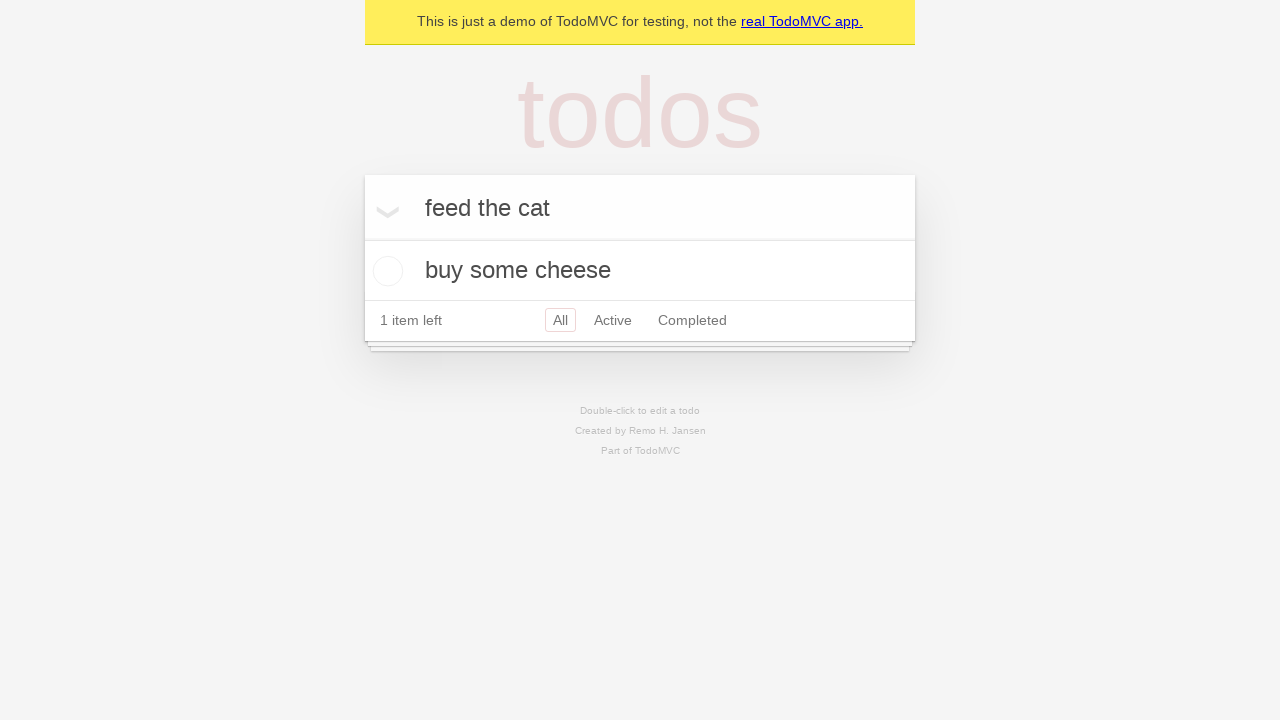

Pressed Enter to add 'feed the cat' to the list on internal:attr=[placeholder="What needs to be done?"i]
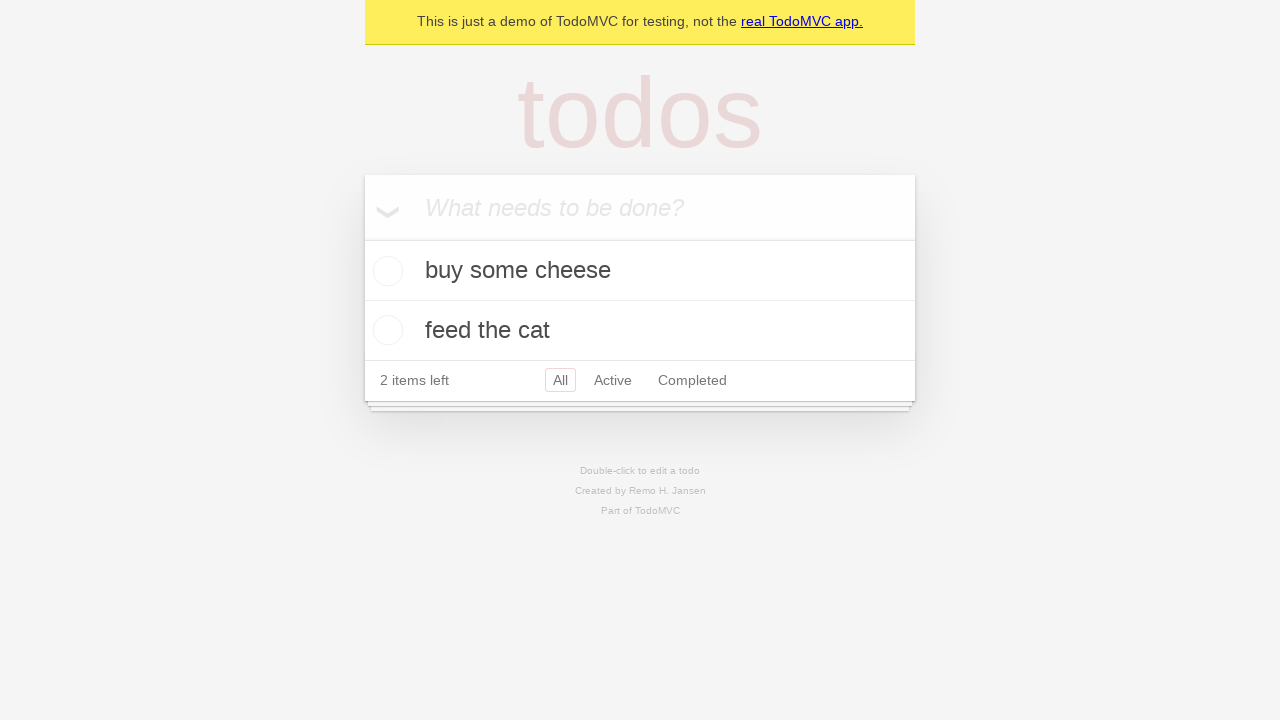

Filled todo input with 'book a doctors appointment' on internal:attr=[placeholder="What needs to be done?"i]
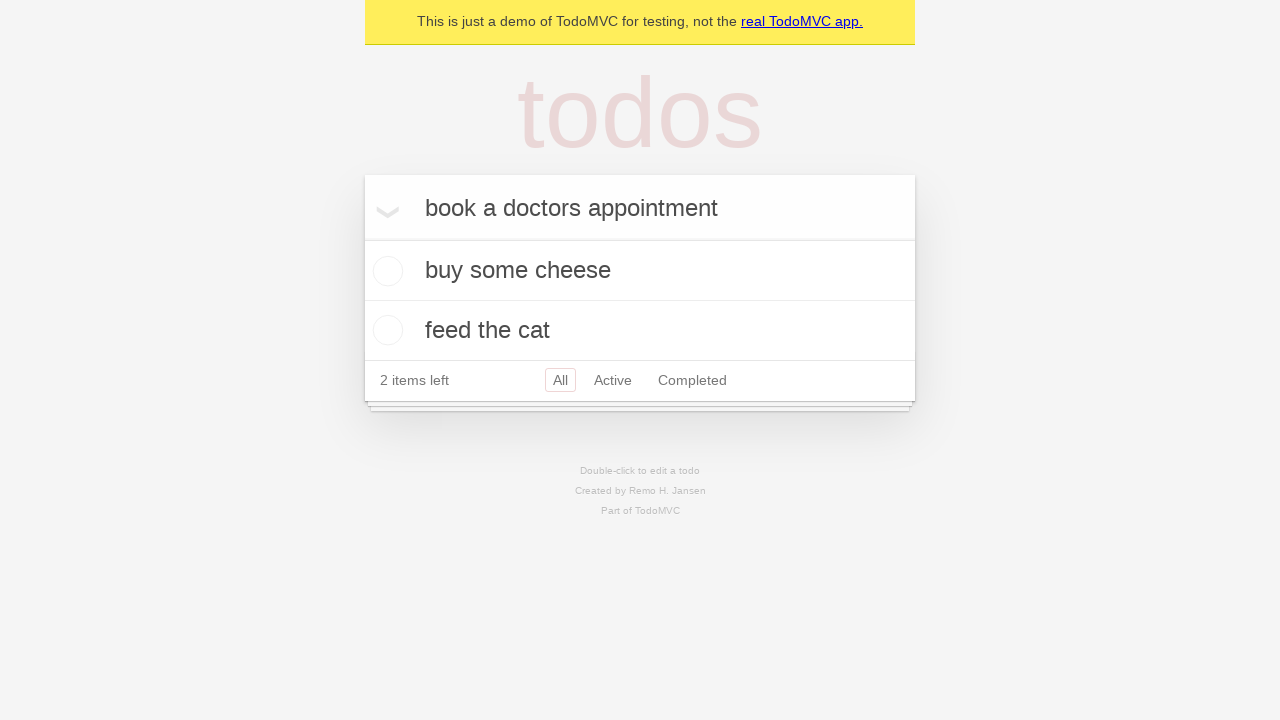

Pressed Enter to add 'book a doctors appointment' to the list on internal:attr=[placeholder="What needs to be done?"i]
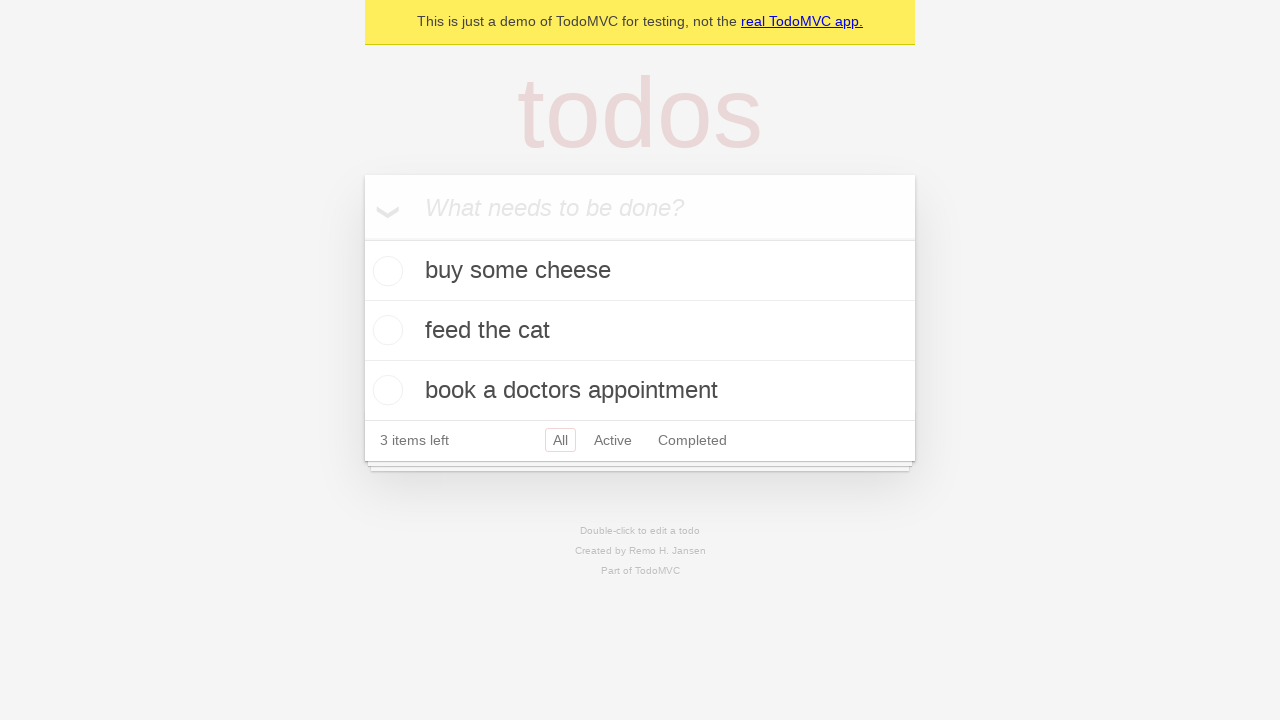

Waited for all 3 todo items to appear
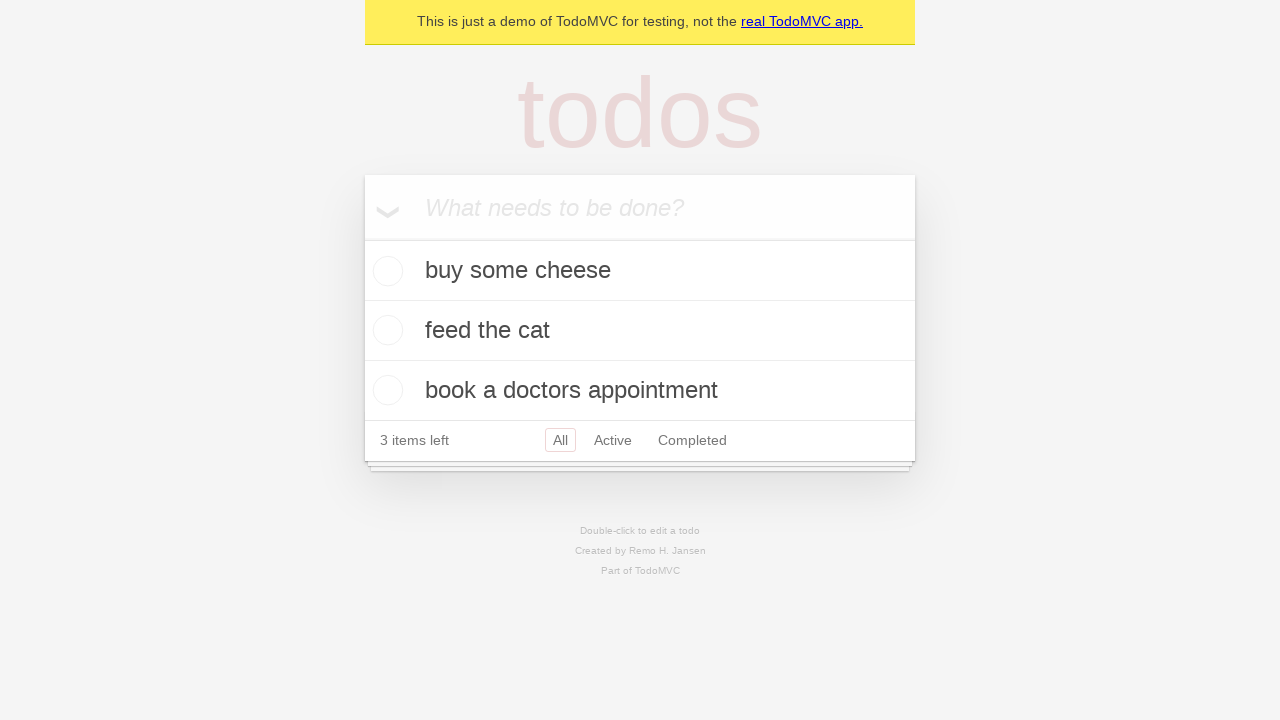

Checked the second todo item as completed at (385, 330) on internal:testid=[data-testid="todo-item"s] >> nth=1 >> internal:role=checkbox
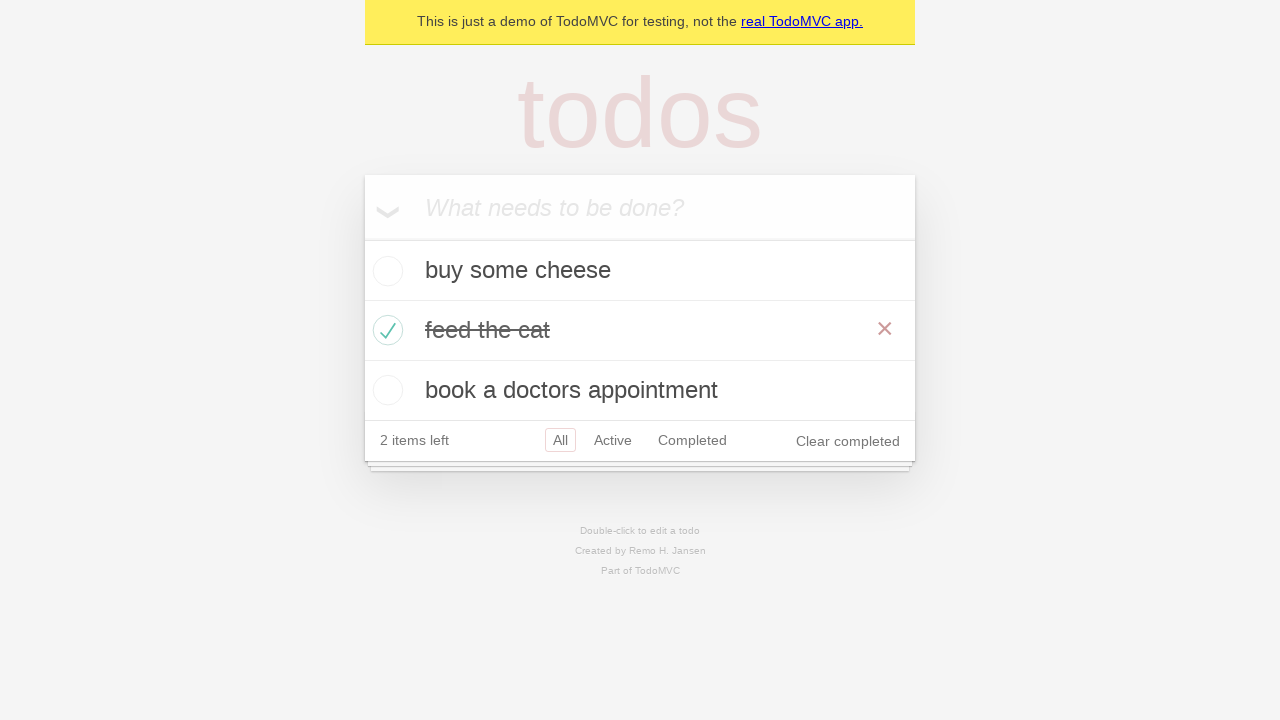

Clicked 'Clear completed' button to remove completed items at (848, 441) on internal:role=button[name="Clear completed"i]
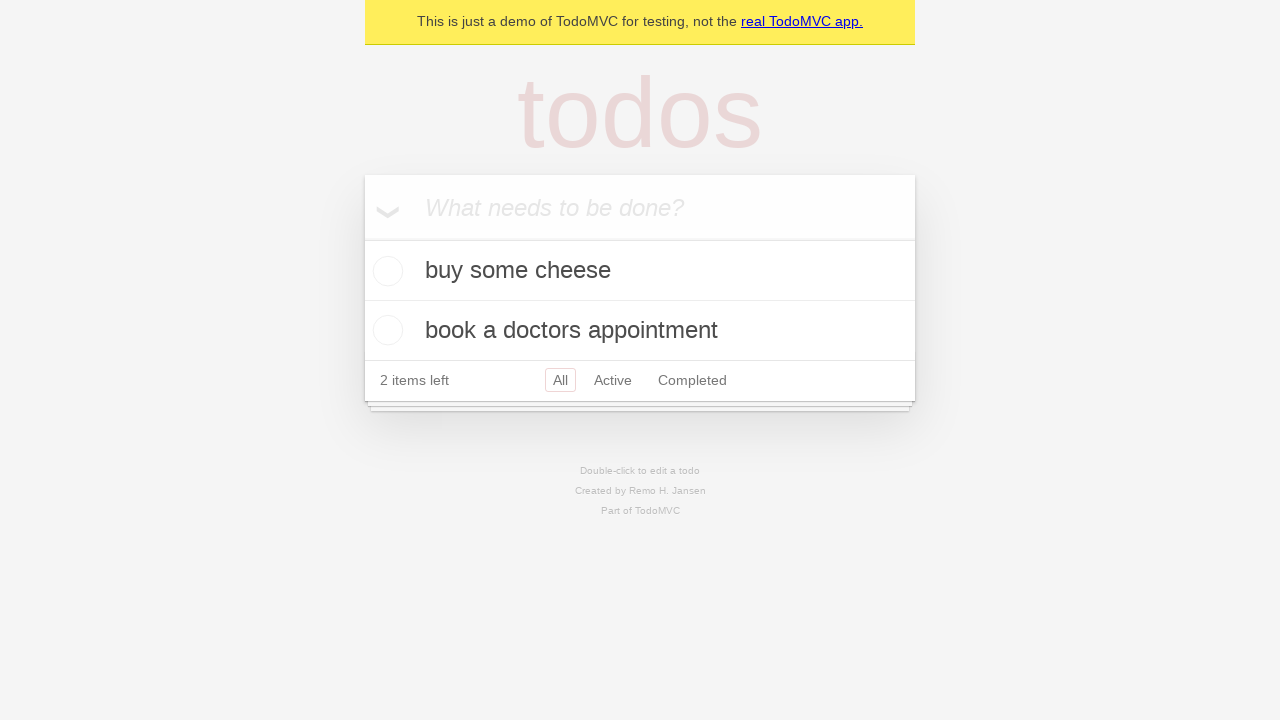

Verified that completed item was removed, 2 items remain
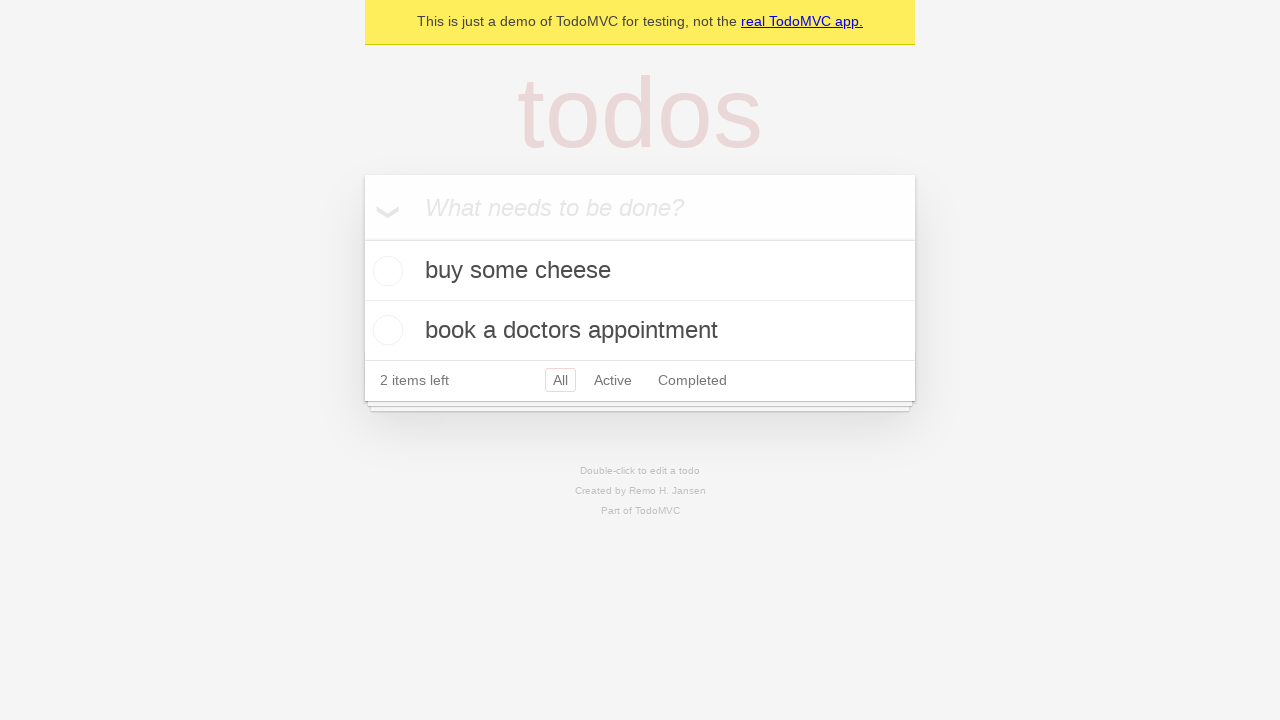

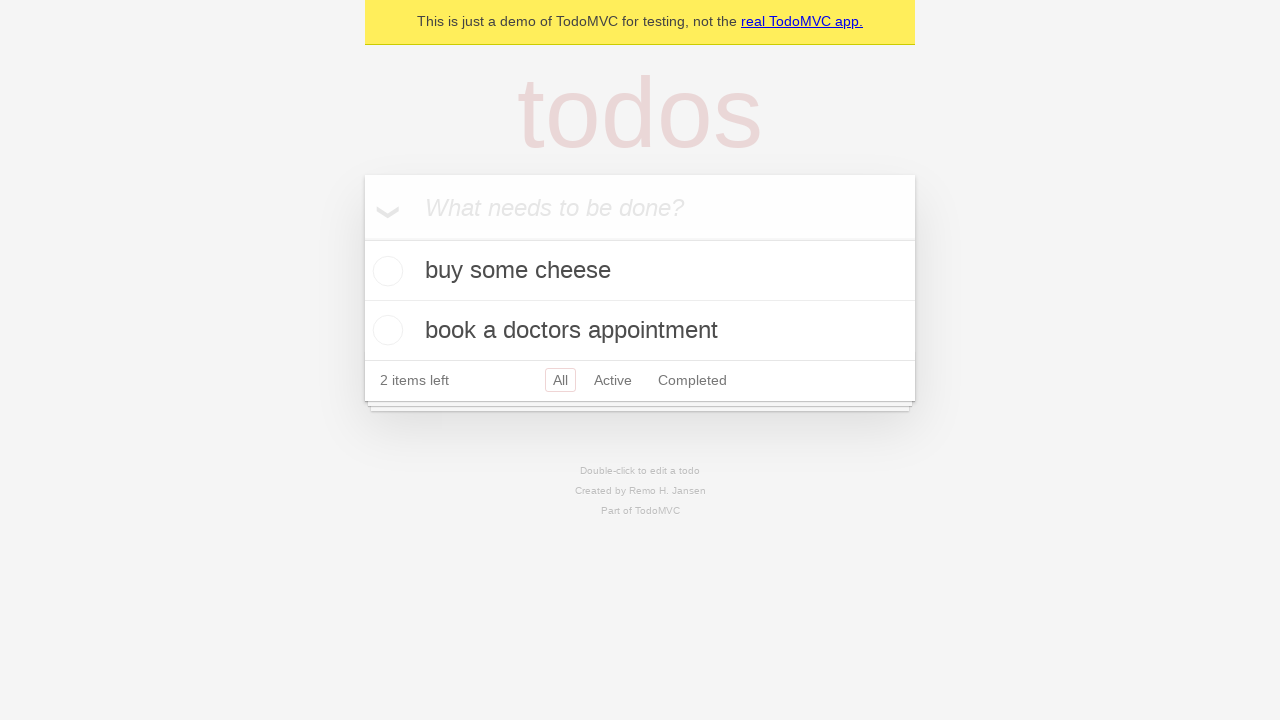